Opens the hamburger menu and navigates to the Sign In Portal page

Starting URL: https://anupdamoda.github.io/AceOnlineShoePortal/index.html

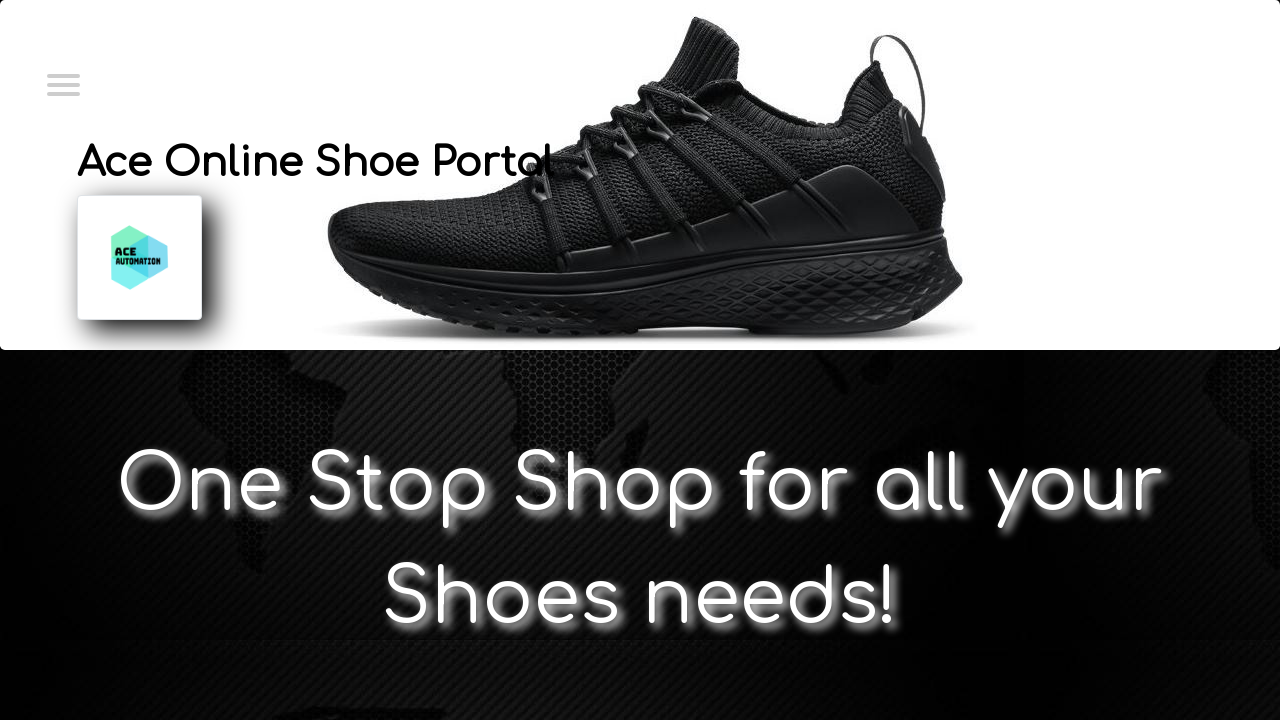

Clicked hamburger menu to open navigation at (62, 83) on //*[@id="menuToggle"]/input
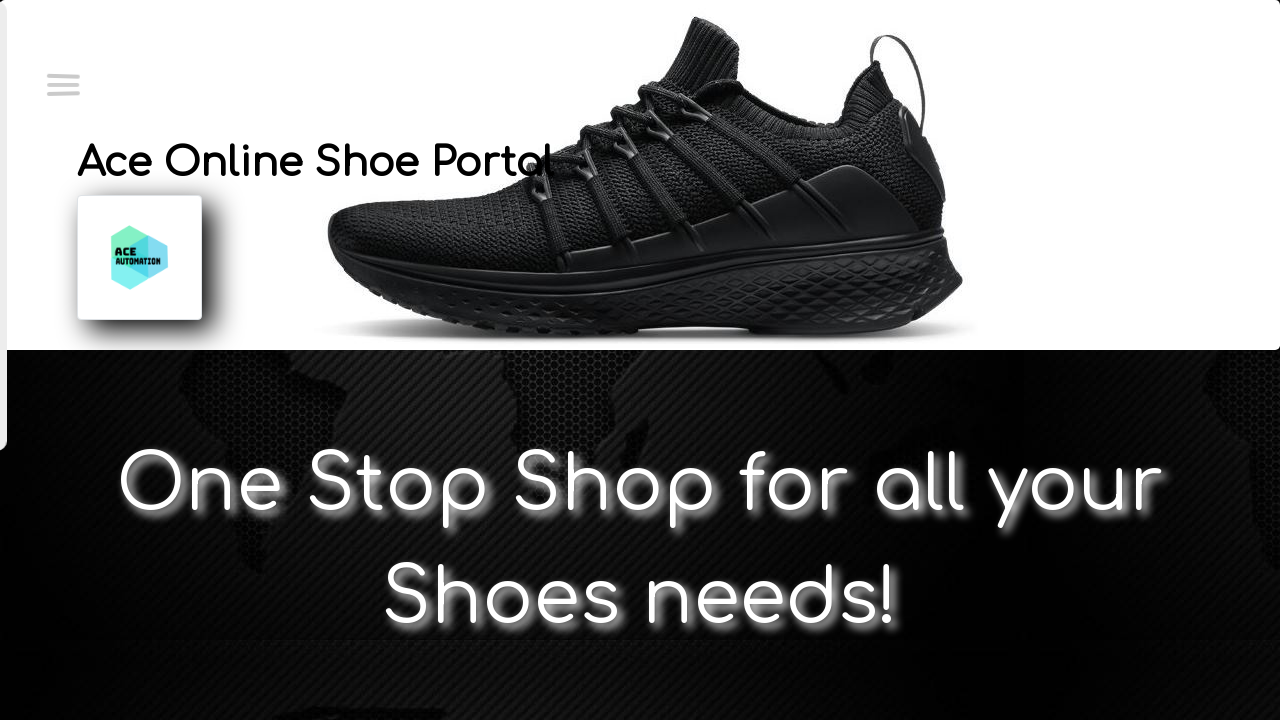

Clicked Sign In Portal link to navigate to sign in page at (147, 90) on text=Sign In Portal
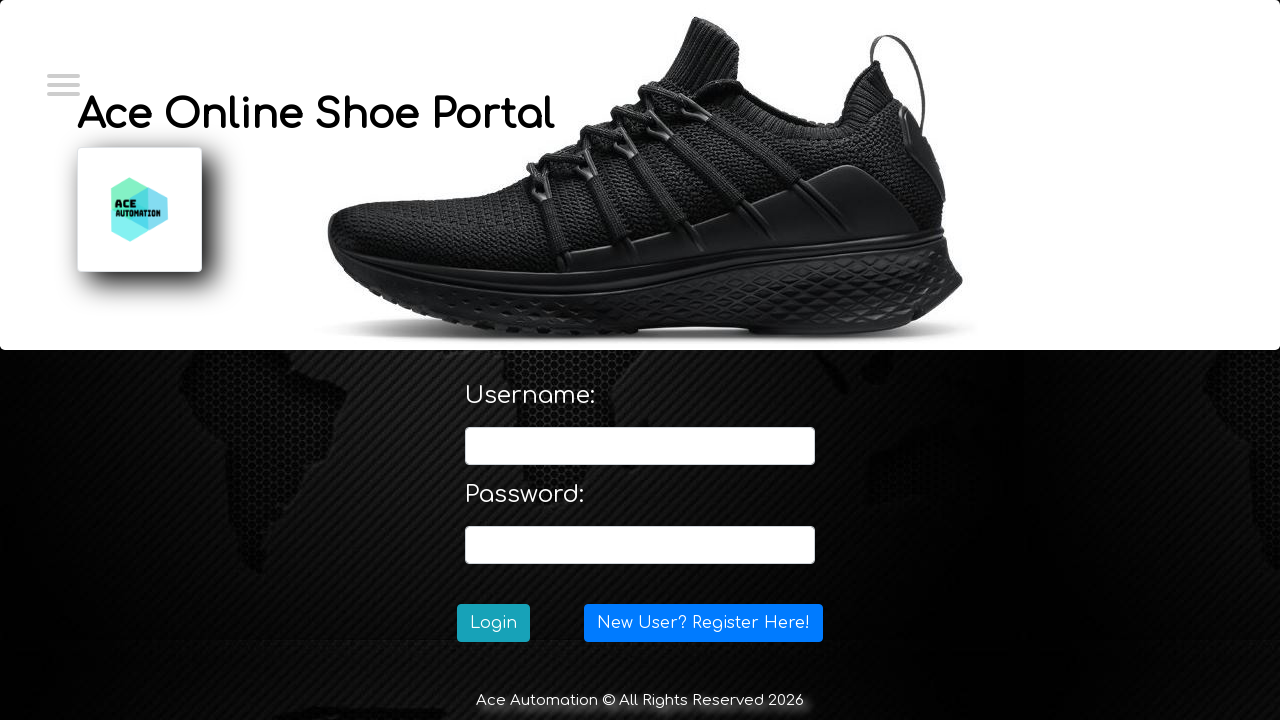

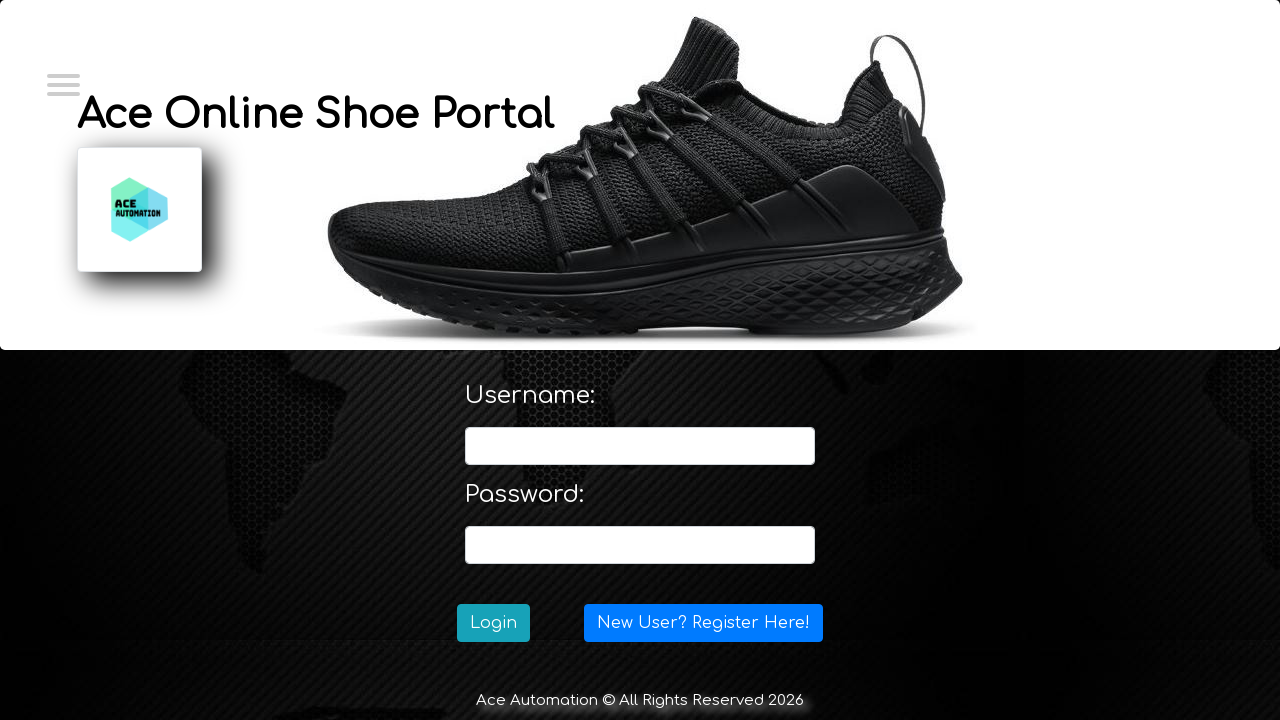